Tests the Python.org website by navigating to it, verifying the page title contains "Python", searching for "pycon" in the search box, and verifying search results are returned.

Starting URL: http://www.python.org

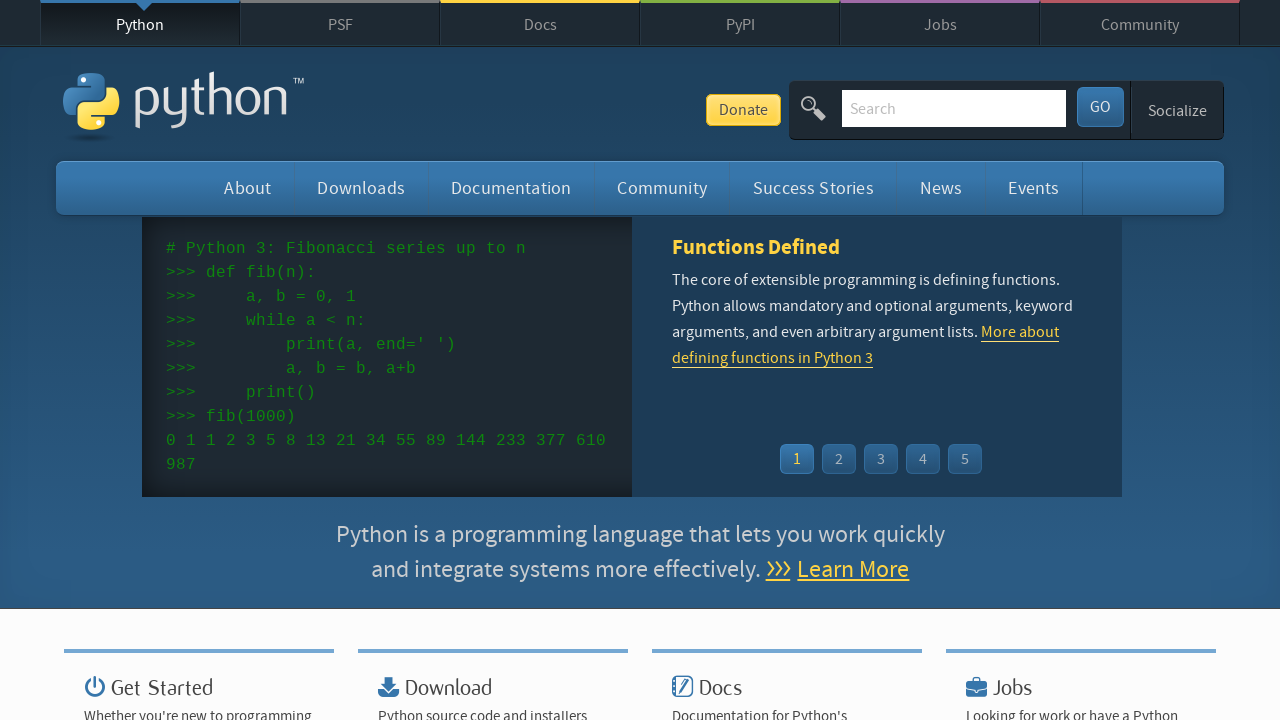

Verified page title contains 'Python'
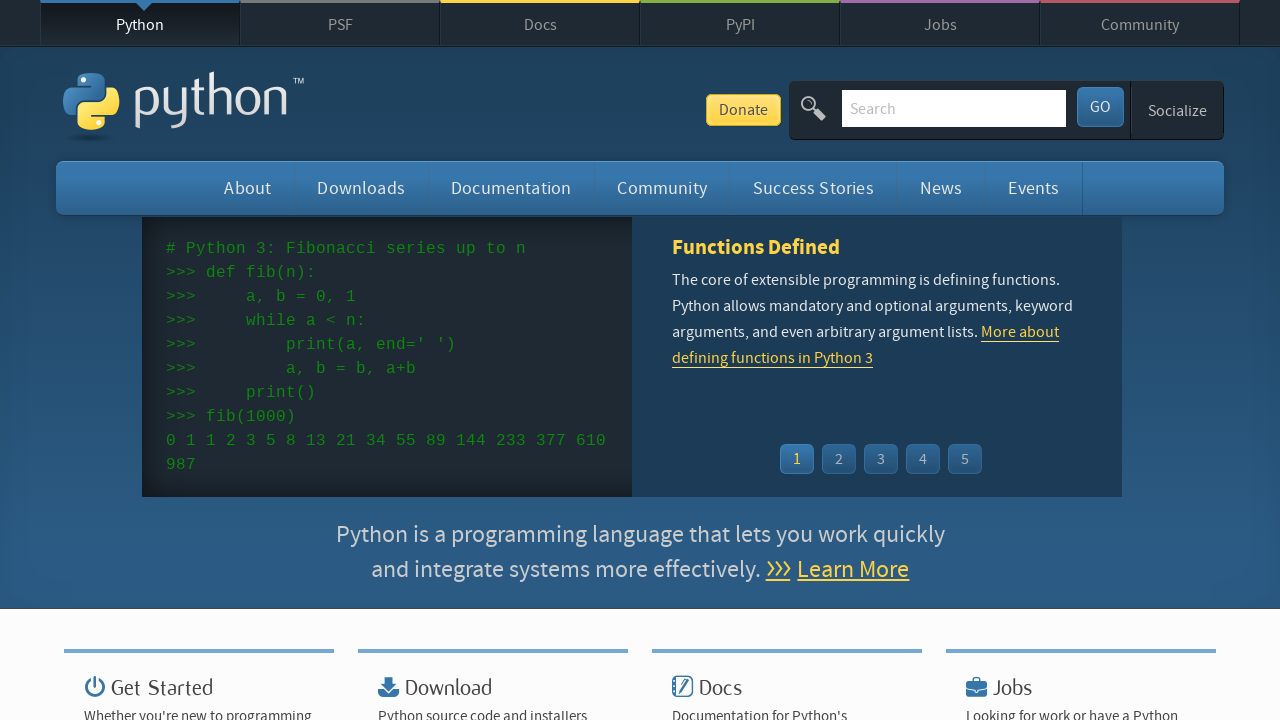

Cleared search input field on input[name='q']
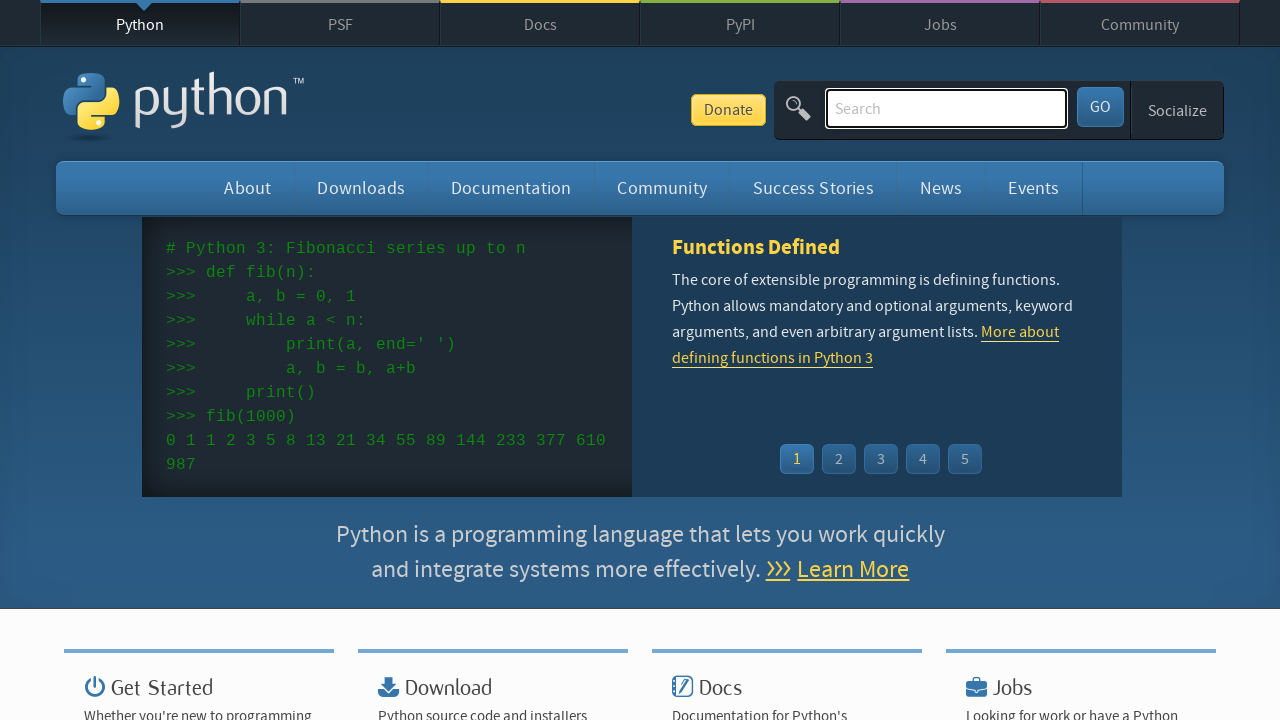

Filled search box with 'pycon' on input[name='q']
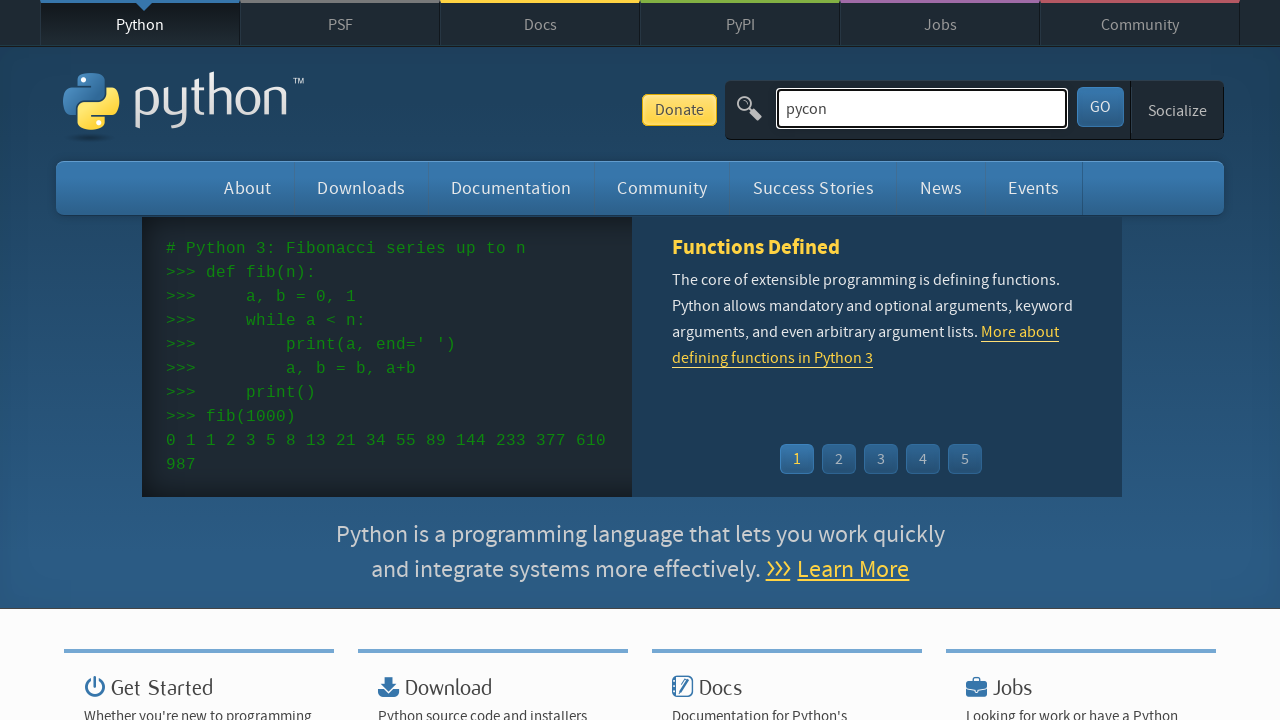

Pressed Enter to submit search on input[name='q']
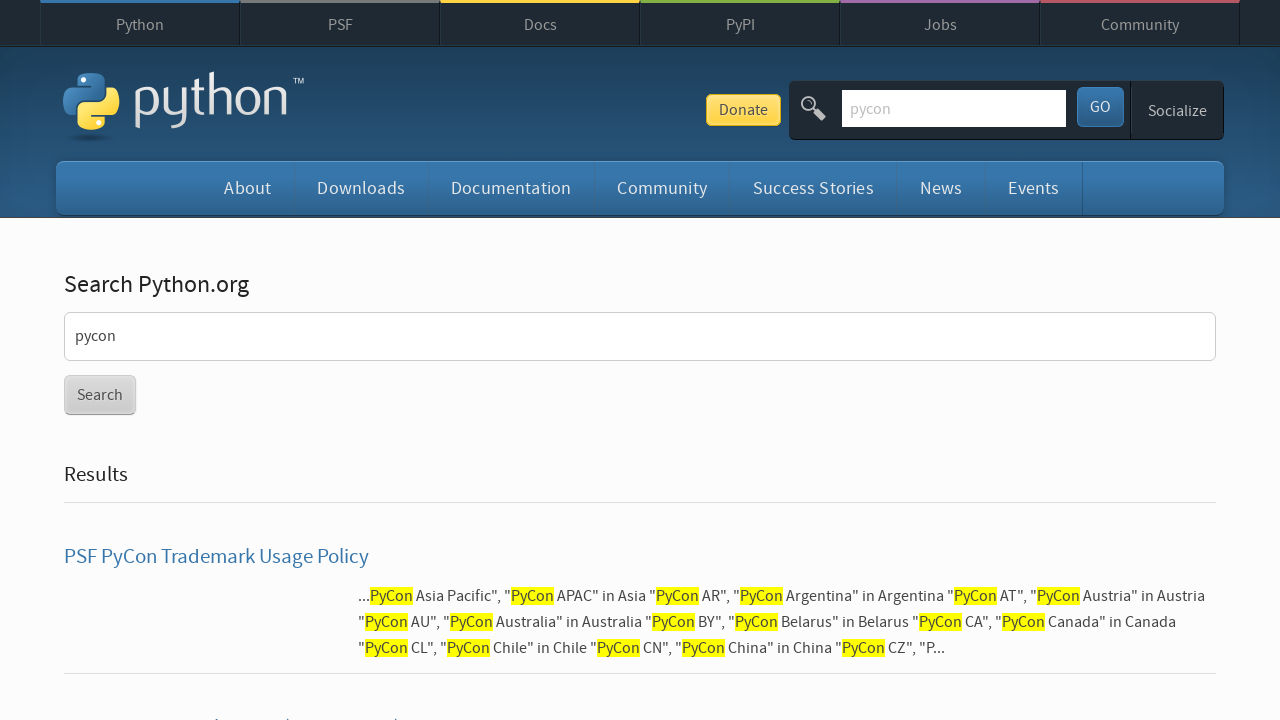

Waited for page to reach networkidle state
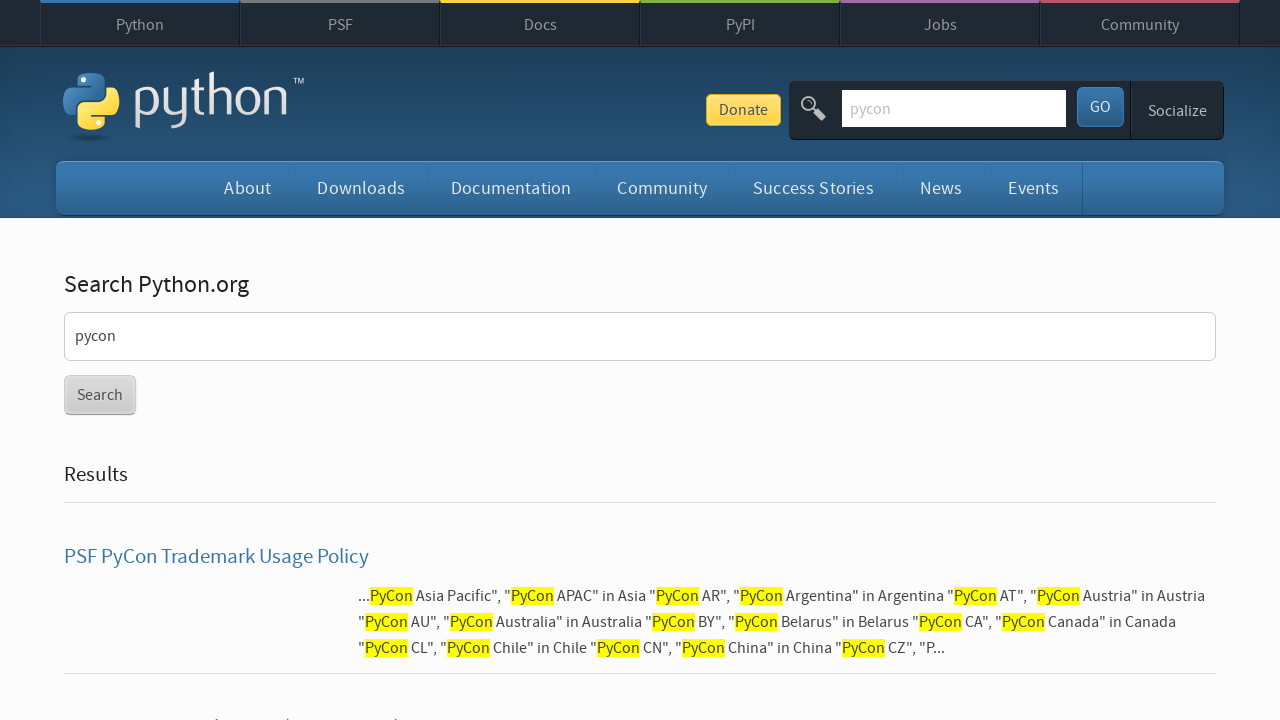

Verified search results were found (no 'No results found' message)
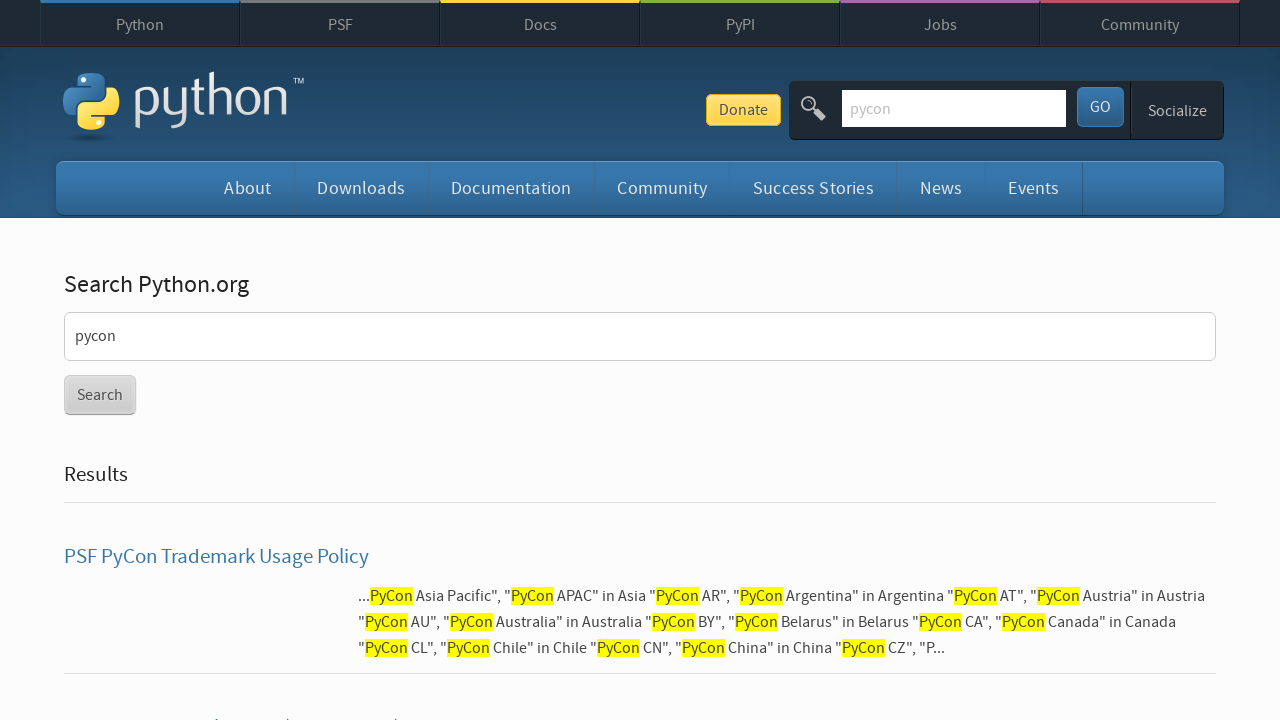

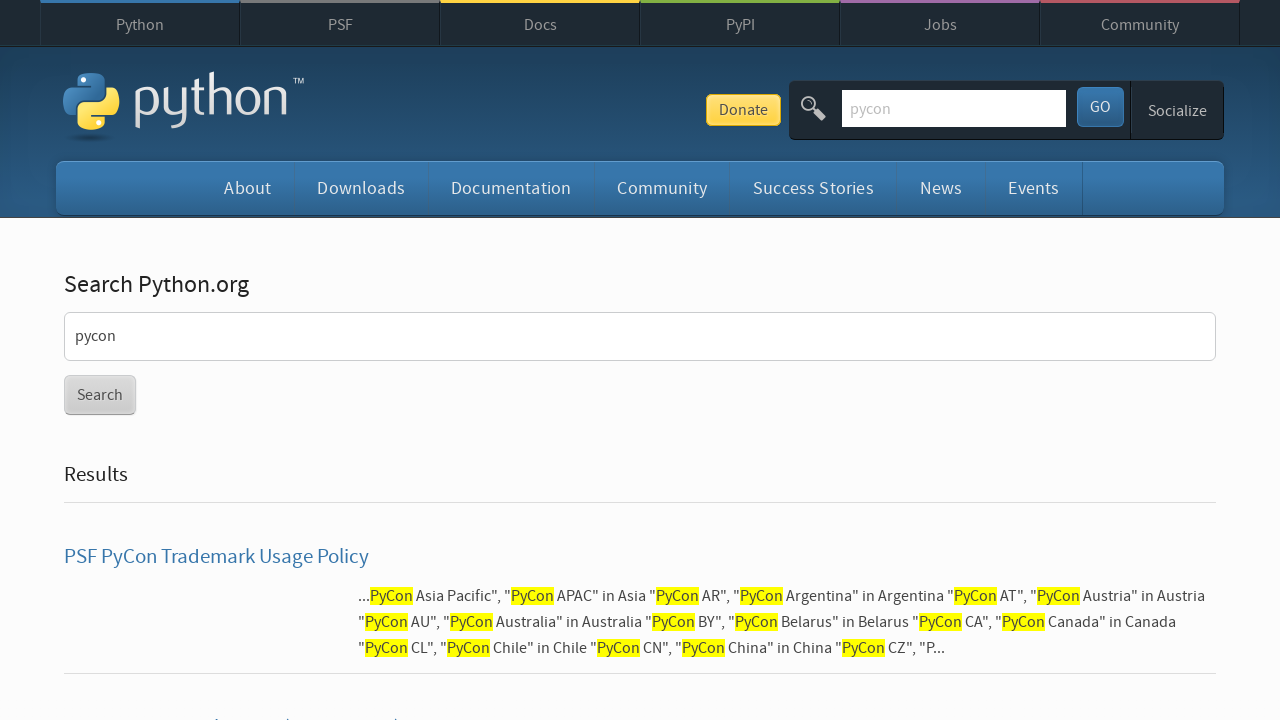